Tests dynamic control removal by clicking the Remove button, waiting for loading to complete, and verifying the checkbox disappears

Starting URL: https://practice.cydeo.com/dynamic_controls

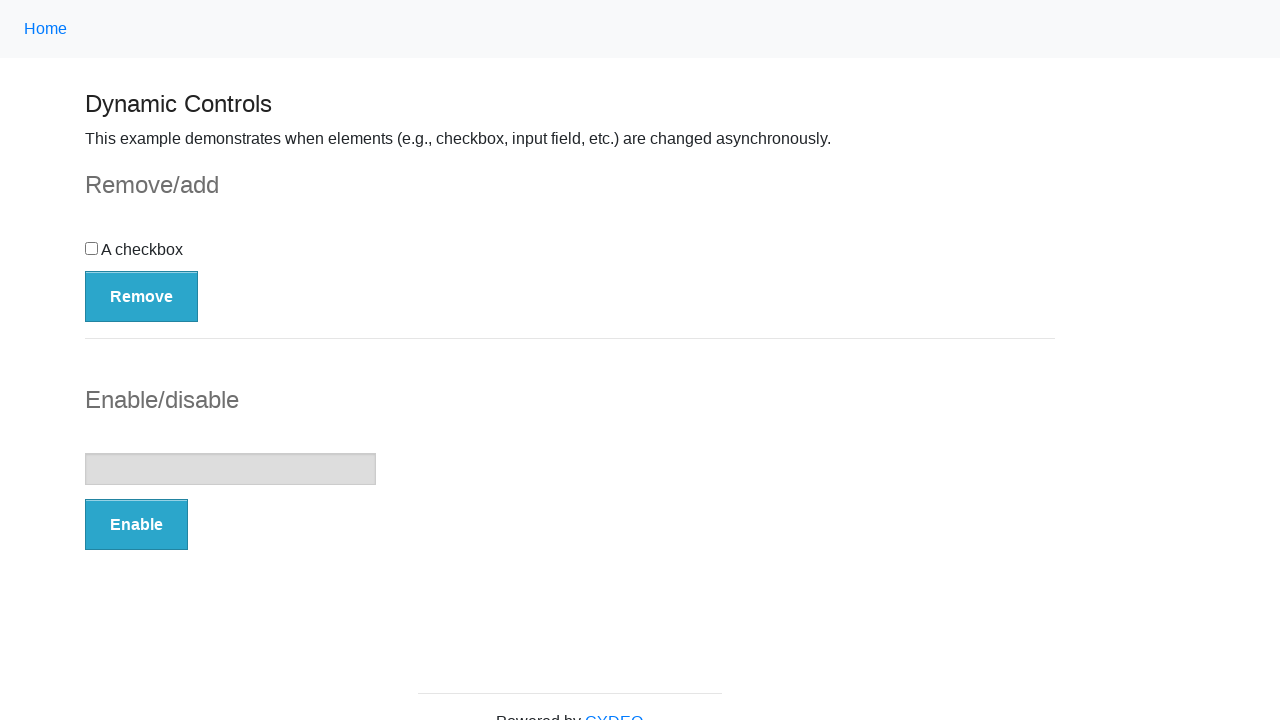

Clicked the Remove button at (142, 296) on button:has-text('Remove')
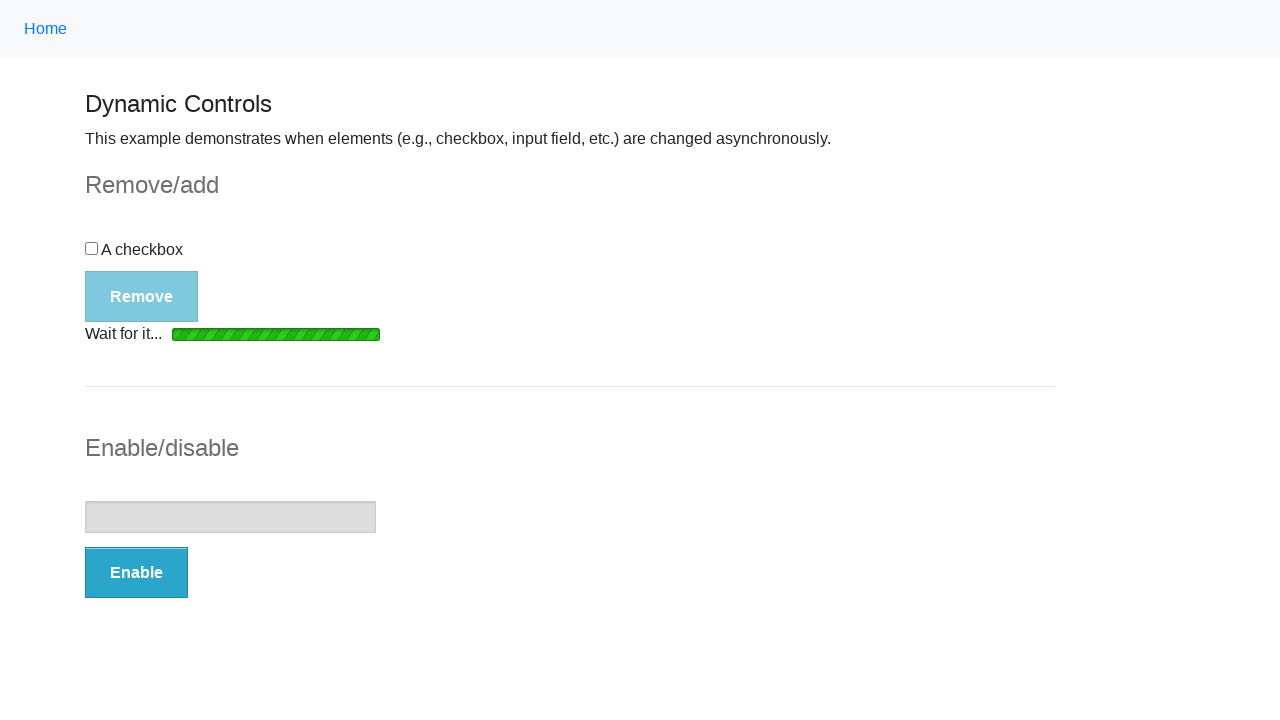

Loading bar disappeared
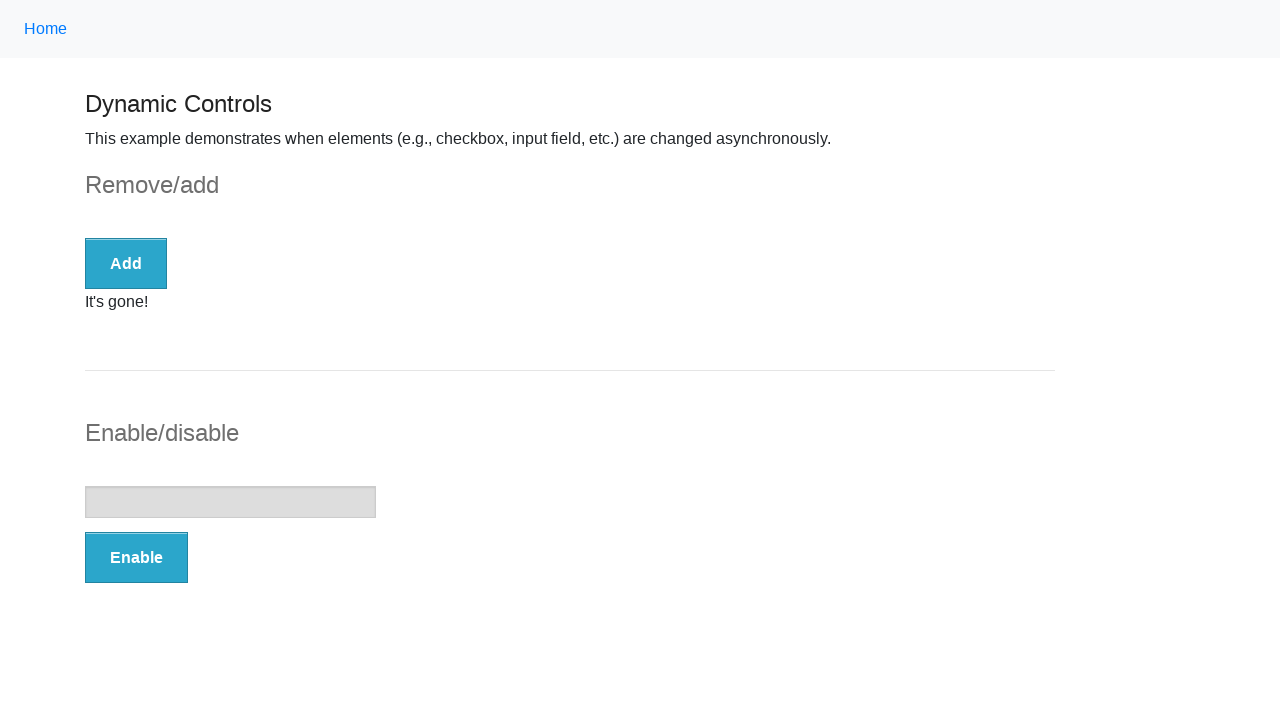

Confirmation message 'It's gone!' appeared
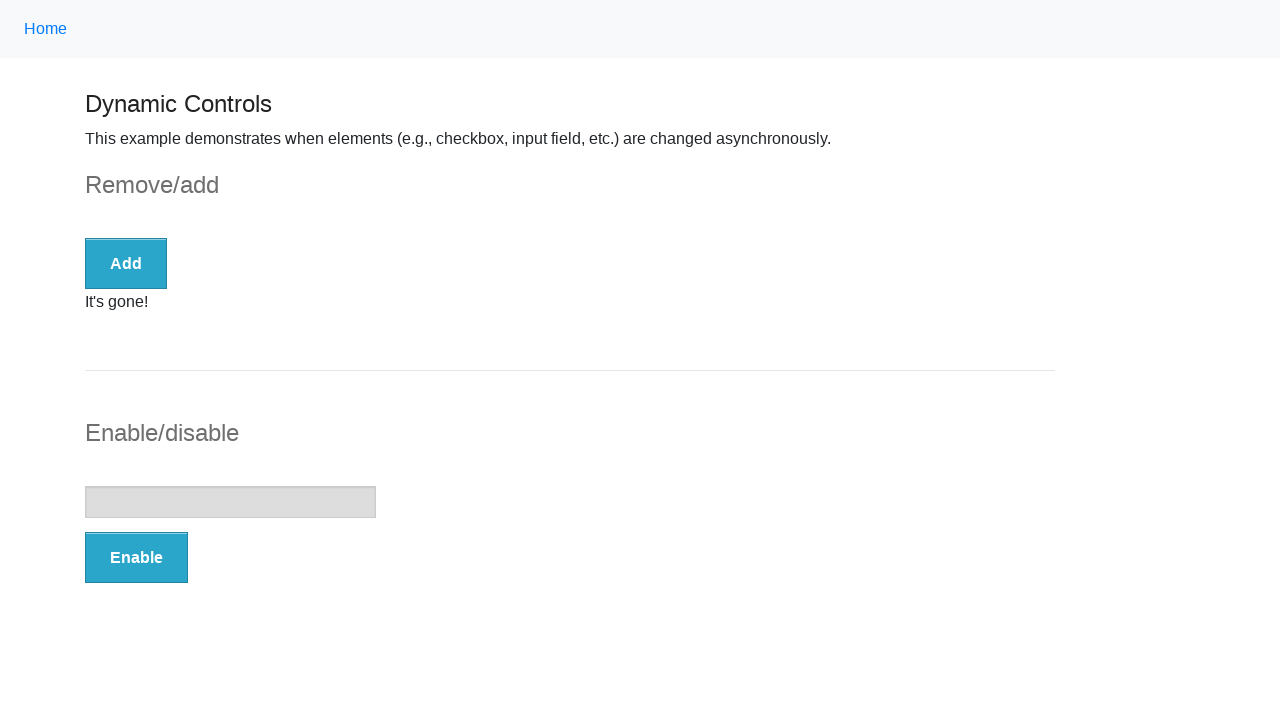

Verified that checkbox is no longer present
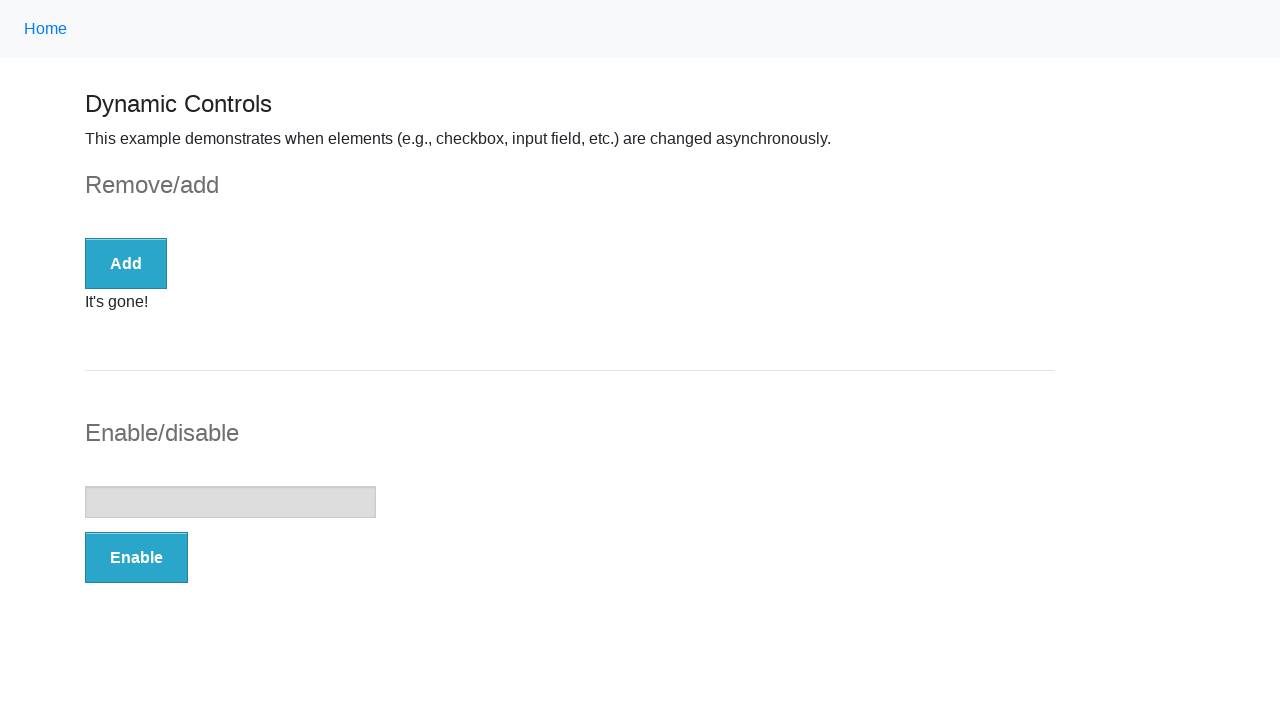

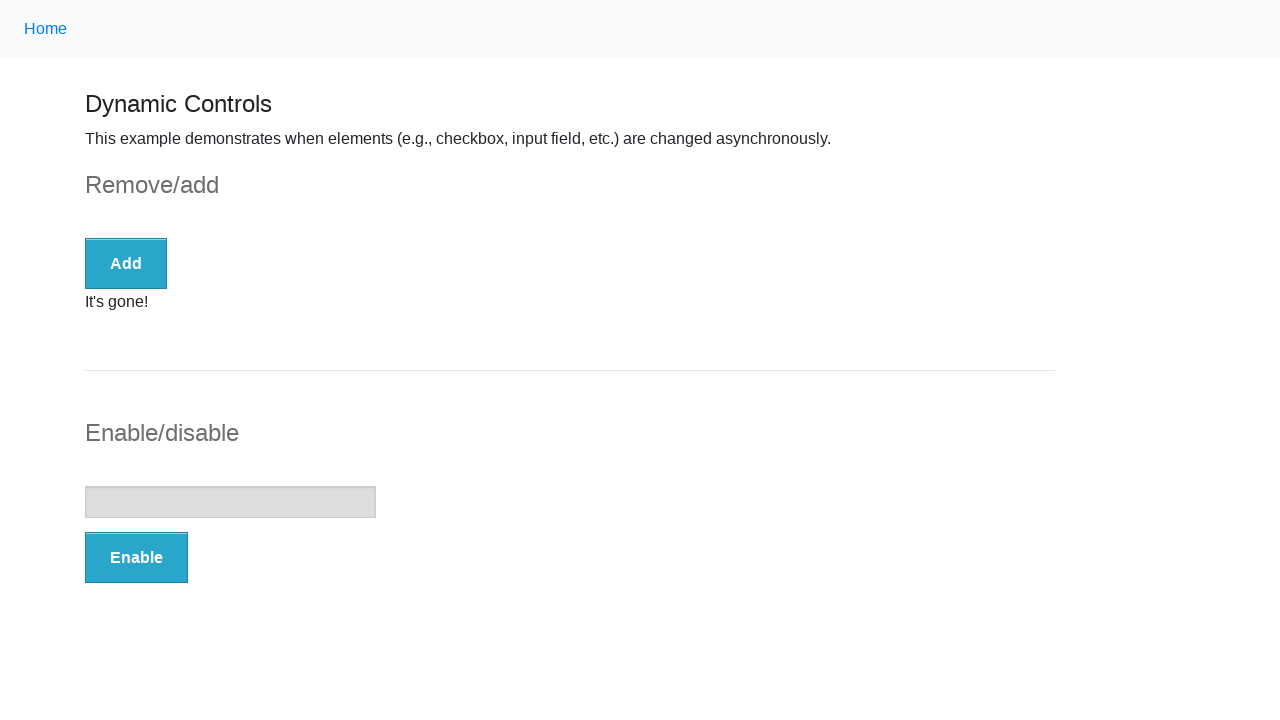